Tests AJAX functionality by clicking a button and waiting for dynamically loaded content to appear

Starting URL: https://v1.training-support.net/selenium/ajax

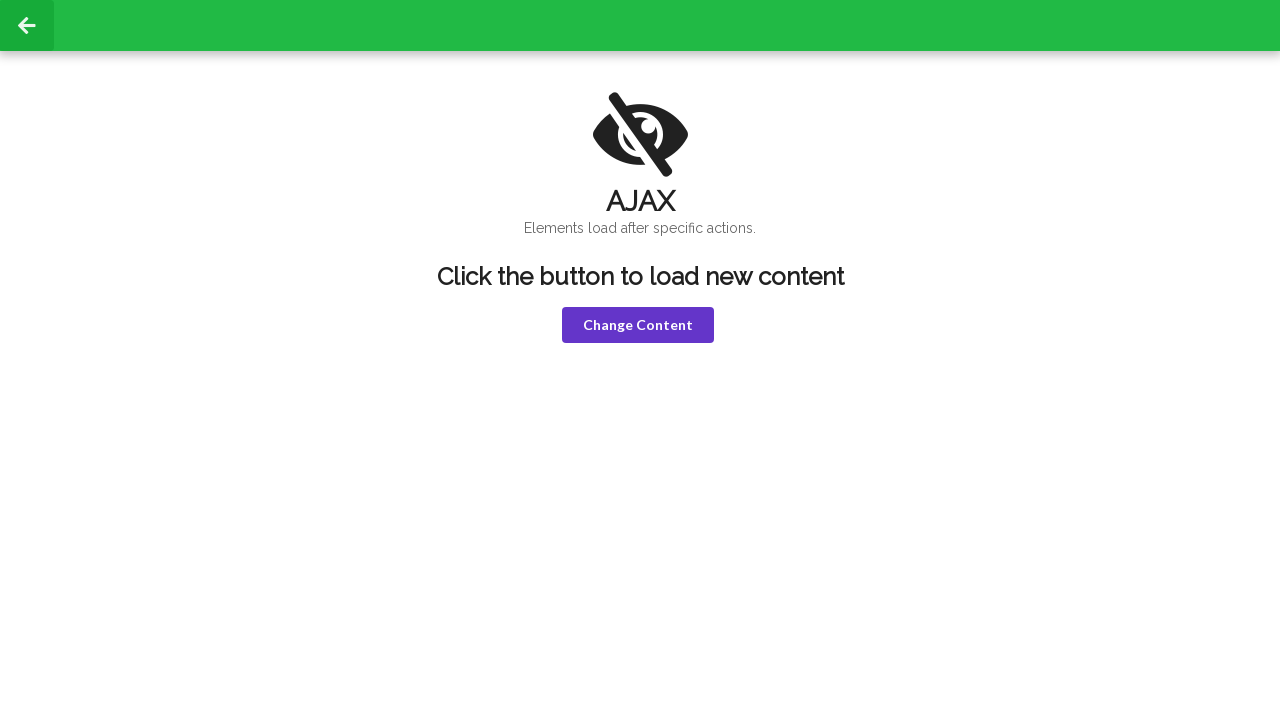

Navigated to AJAX training page
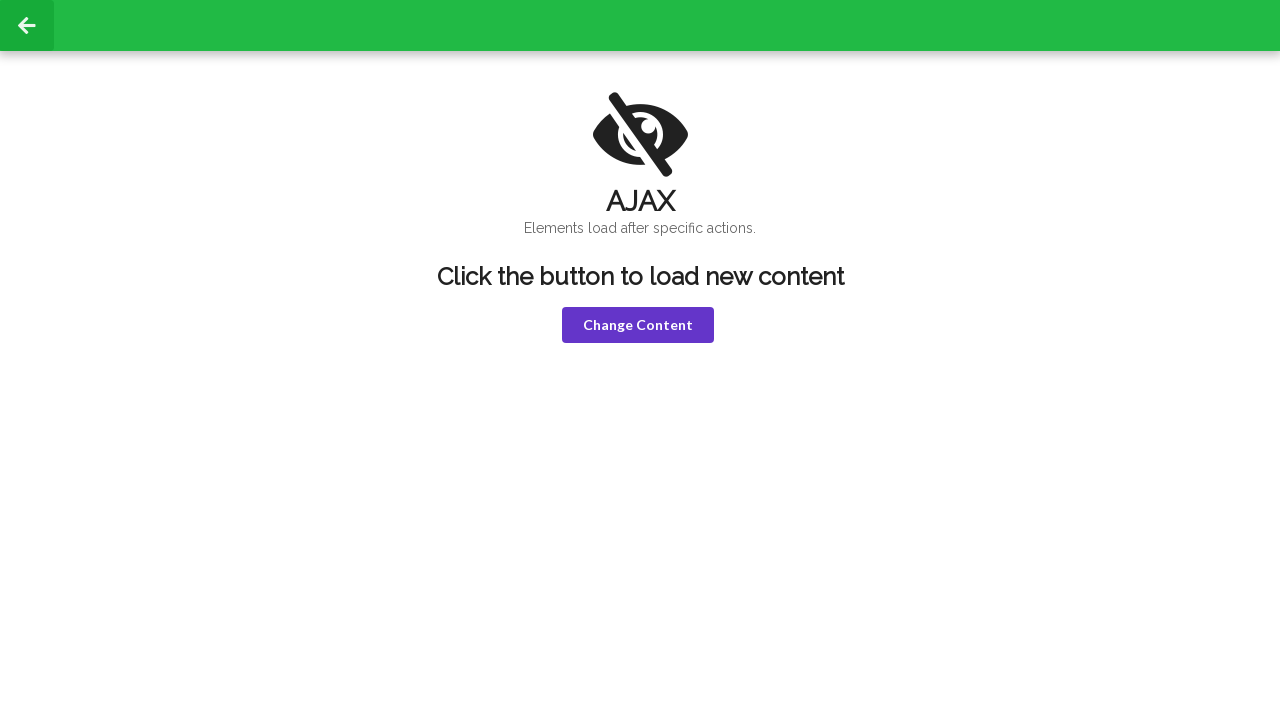

Clicked violet button to trigger AJAX request at (638, 325) on button.violet
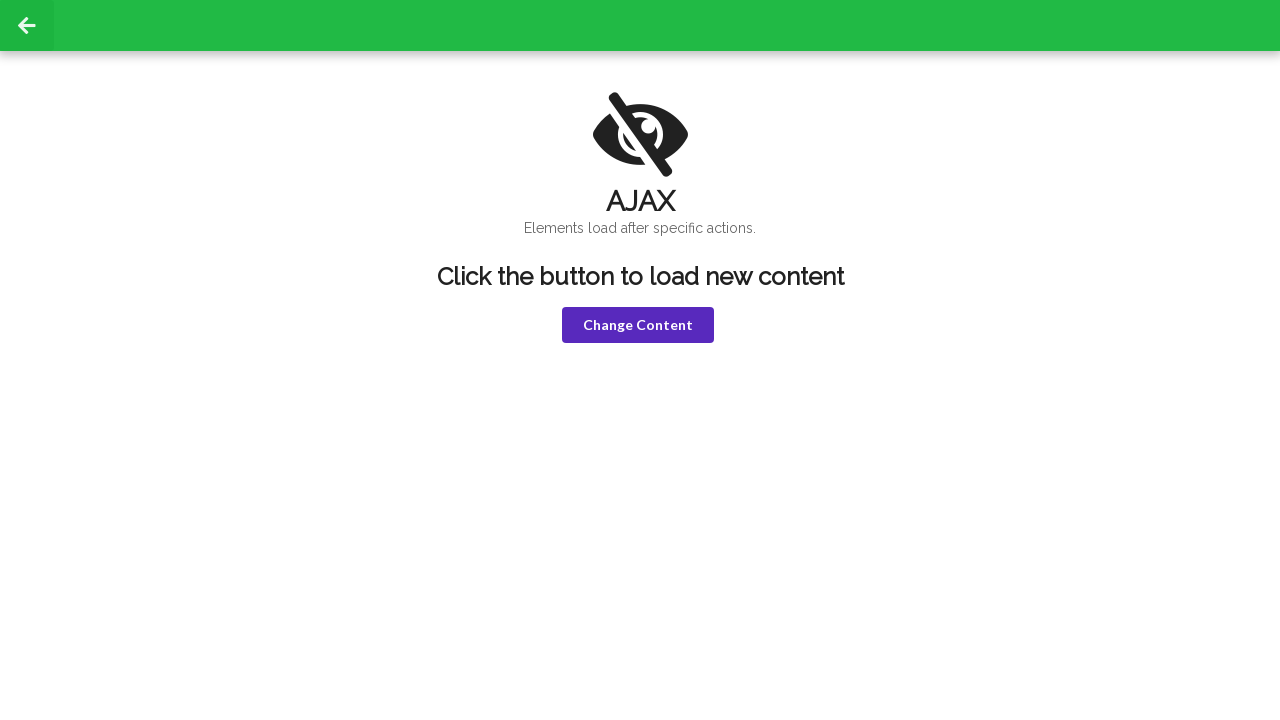

First header (h1) became visible after AJAX load
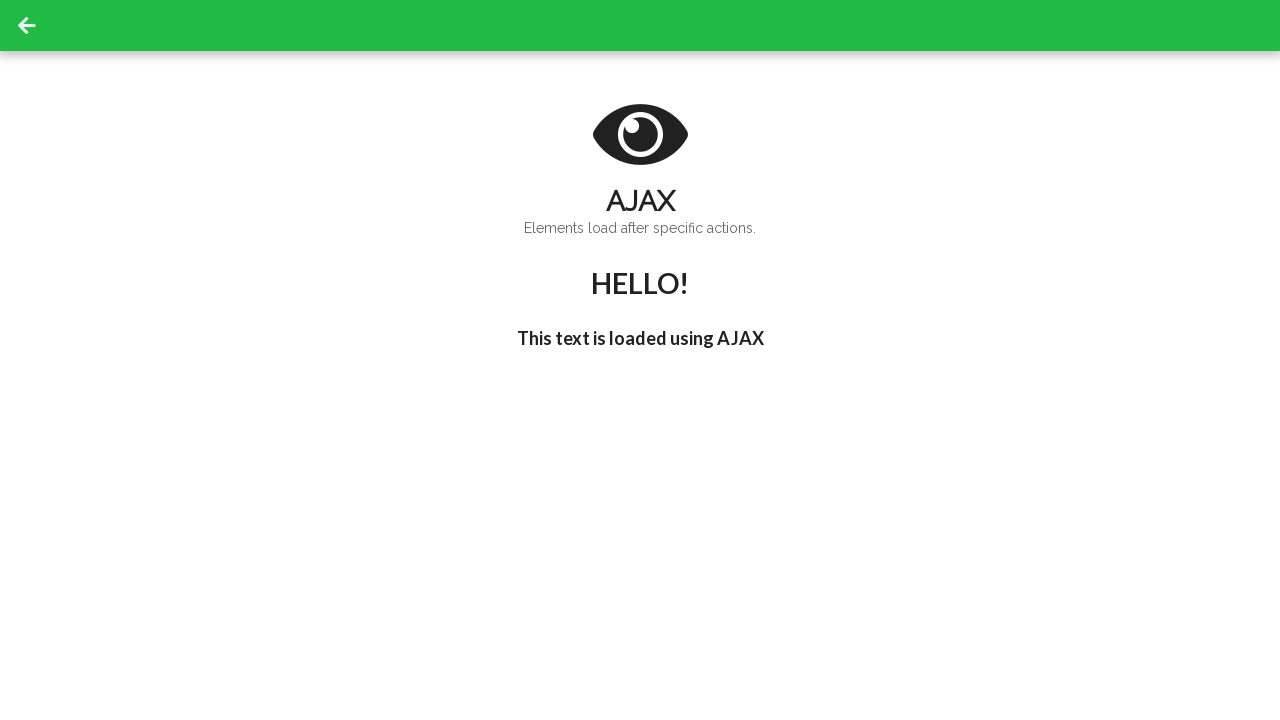

Second header (h3) became visible after AJAX load
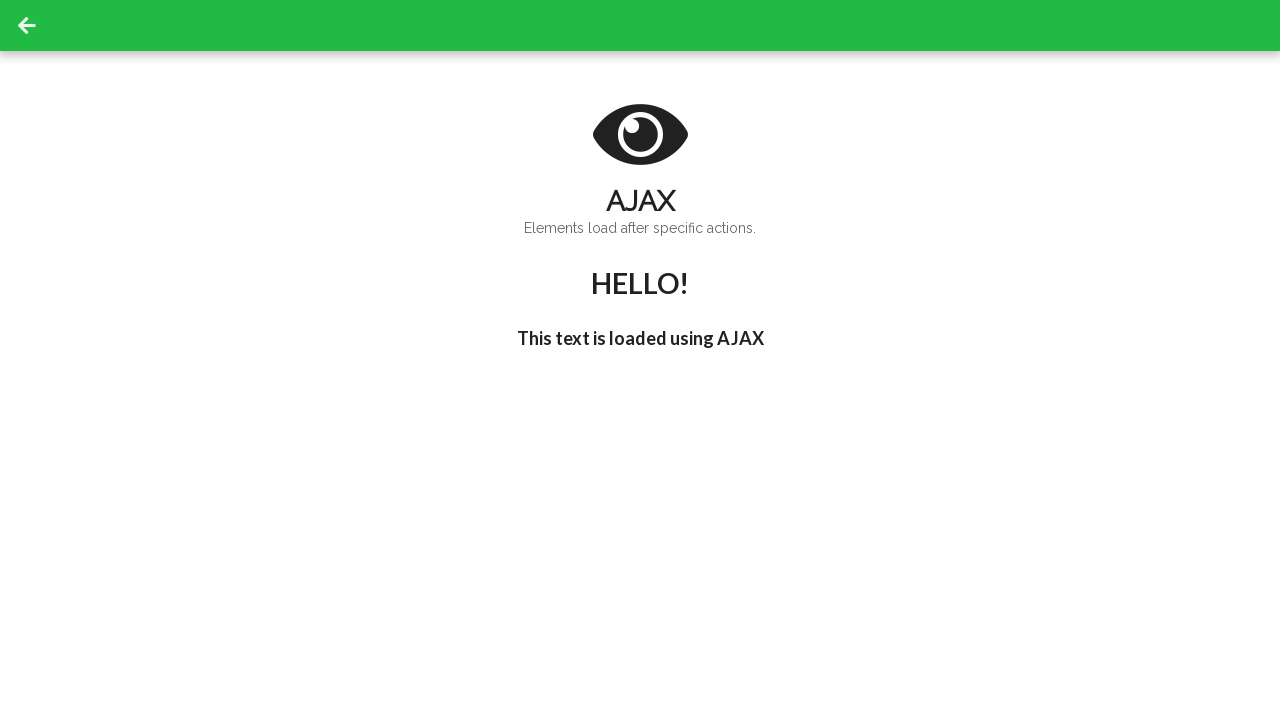

Retrieved text from h1 header: HELLO!
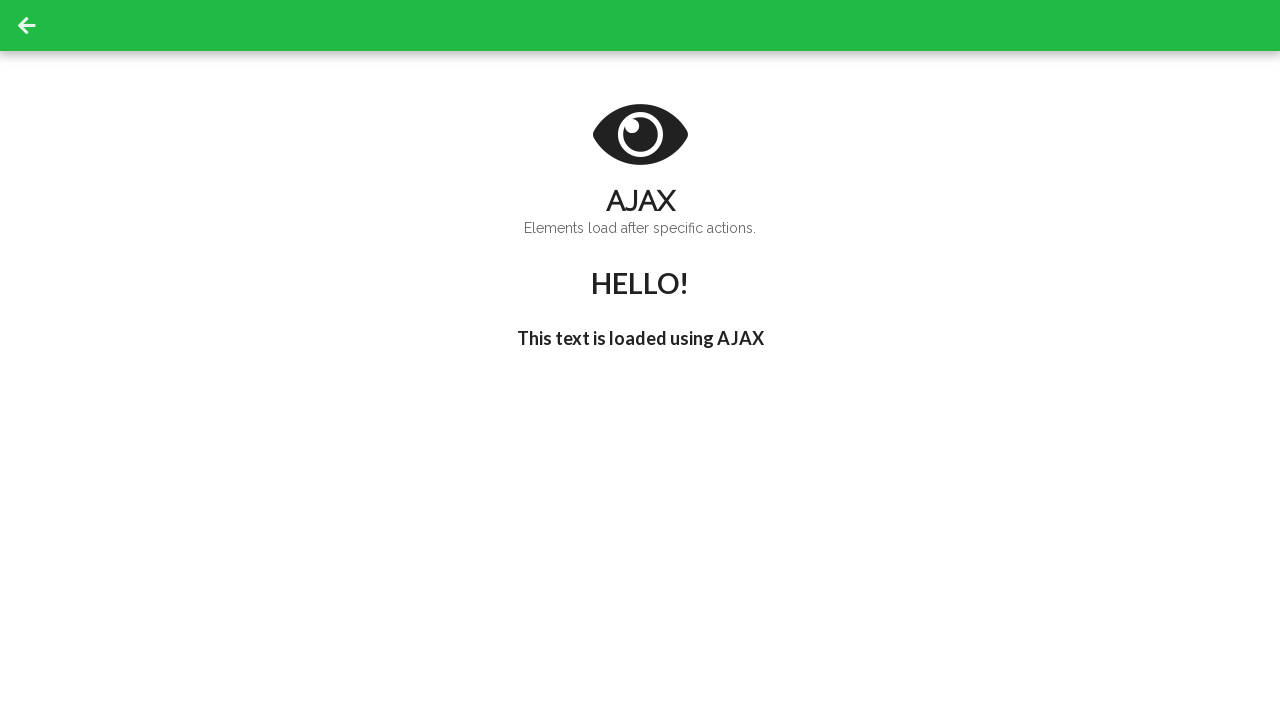

Retrieved text from h3 header: This text is loaded using AJAX
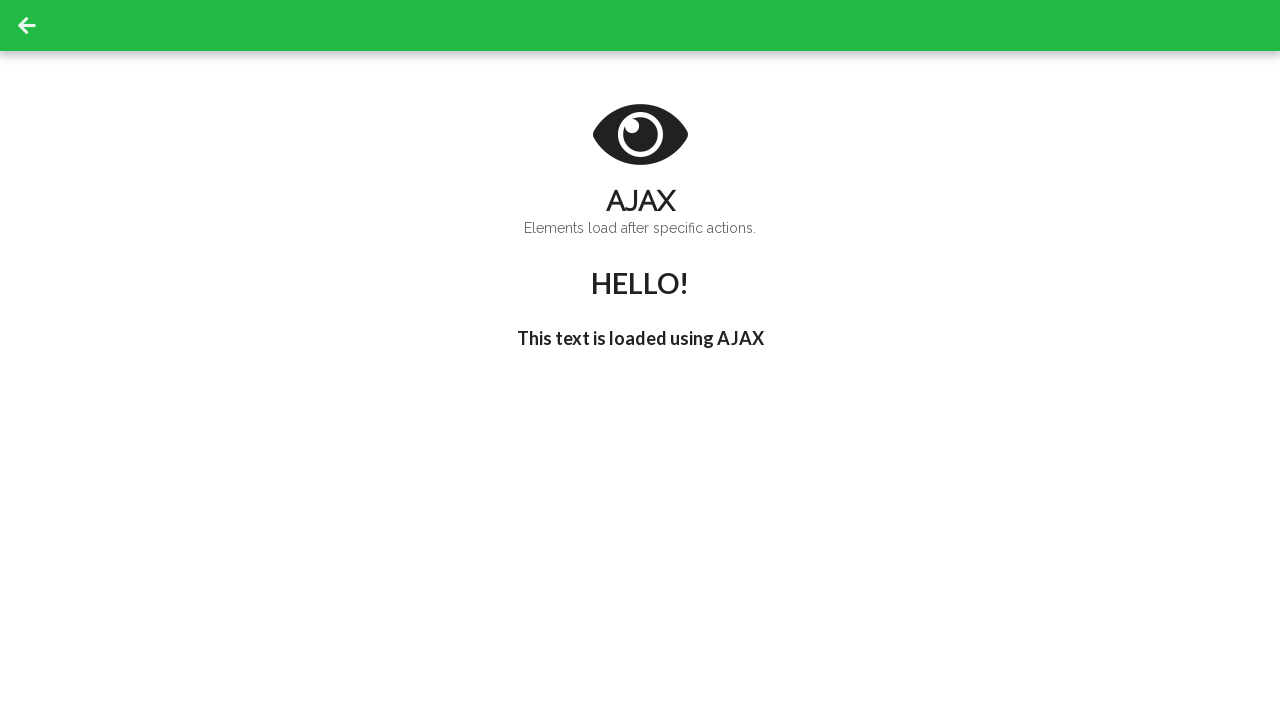

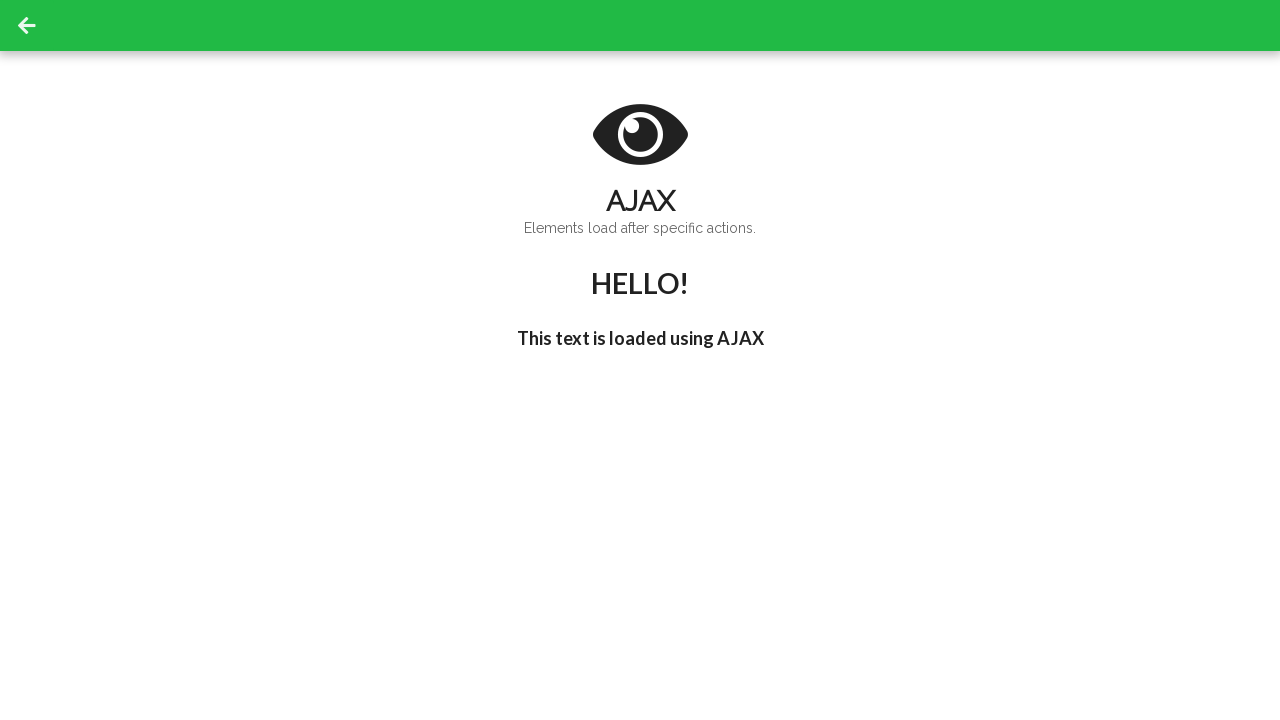